Tests dropdown selection functionality on OrangeHRM trial signup page by selecting an industry option without using Select class

Starting URL: https://www.orangehrm.com/orangehrm-30-day-trial/

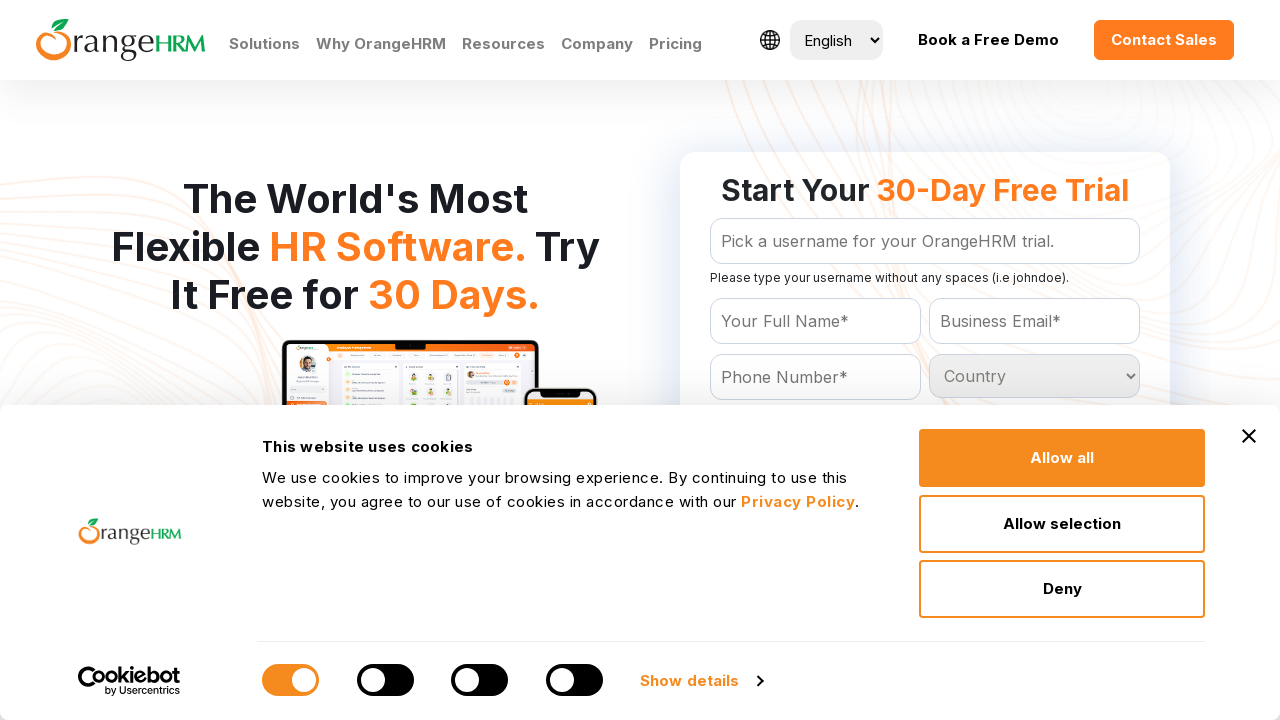

Located all industry dropdown options
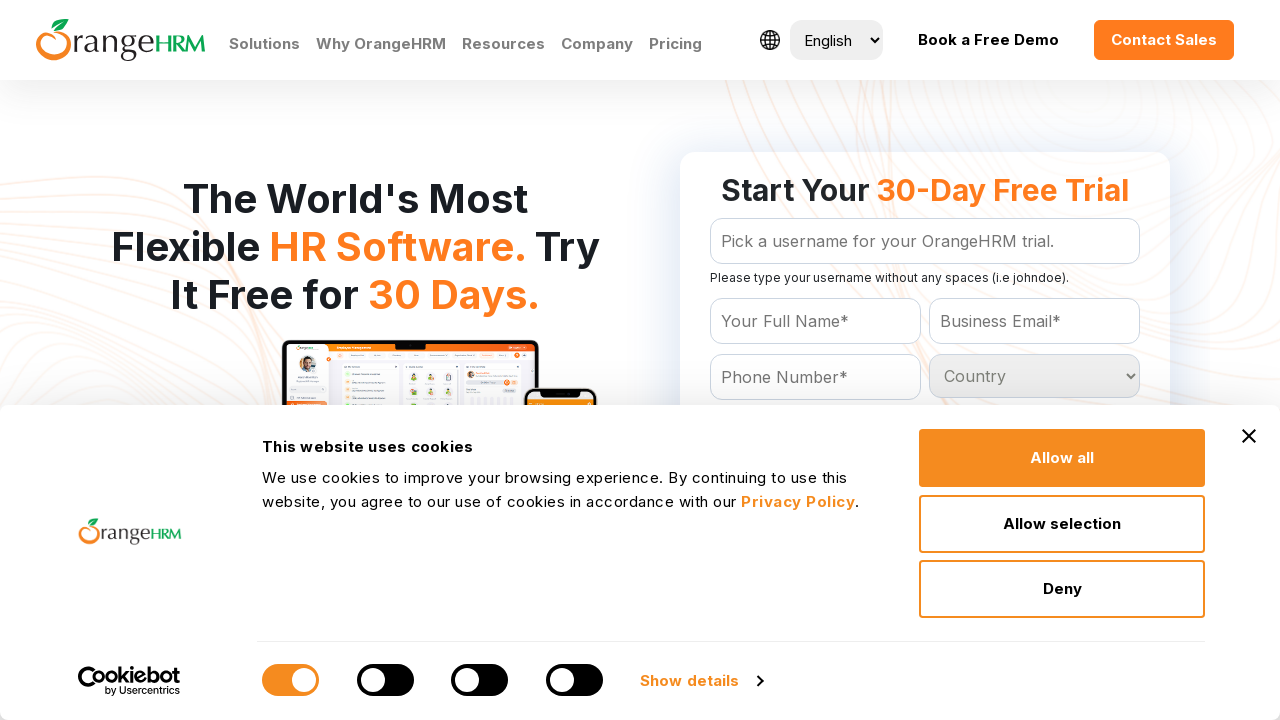

Counted 0 industry options in dropdown
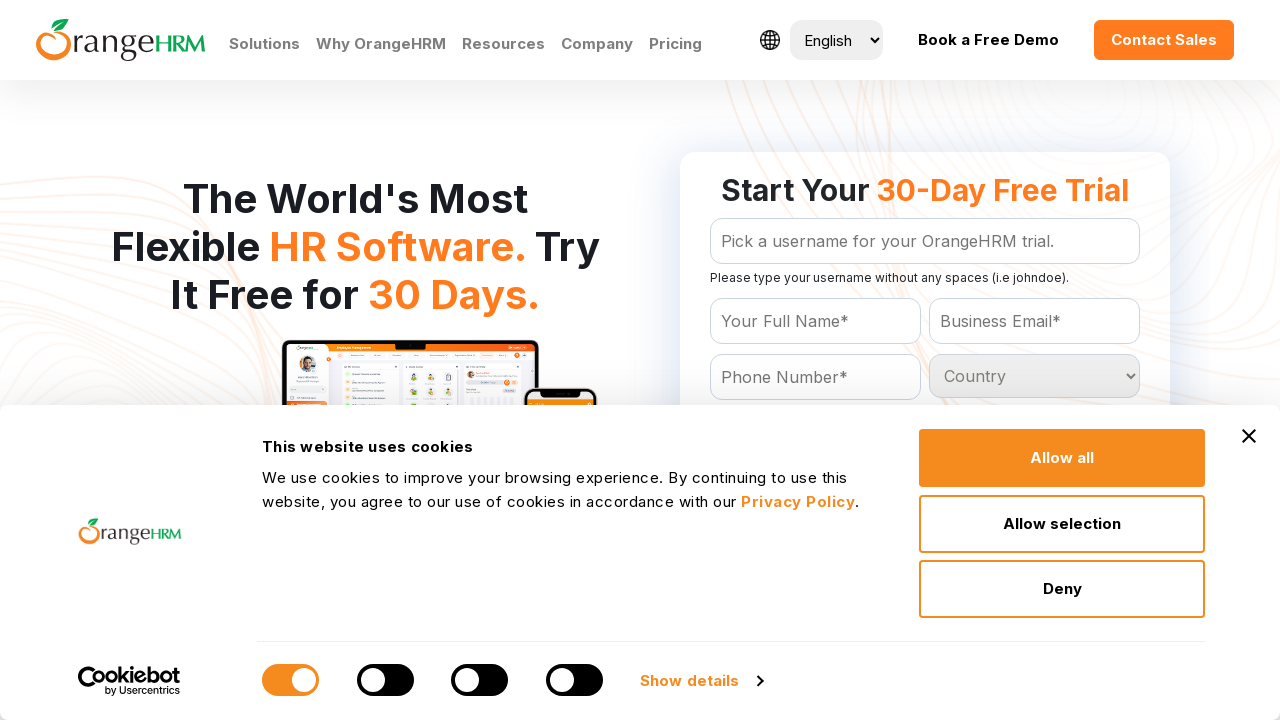

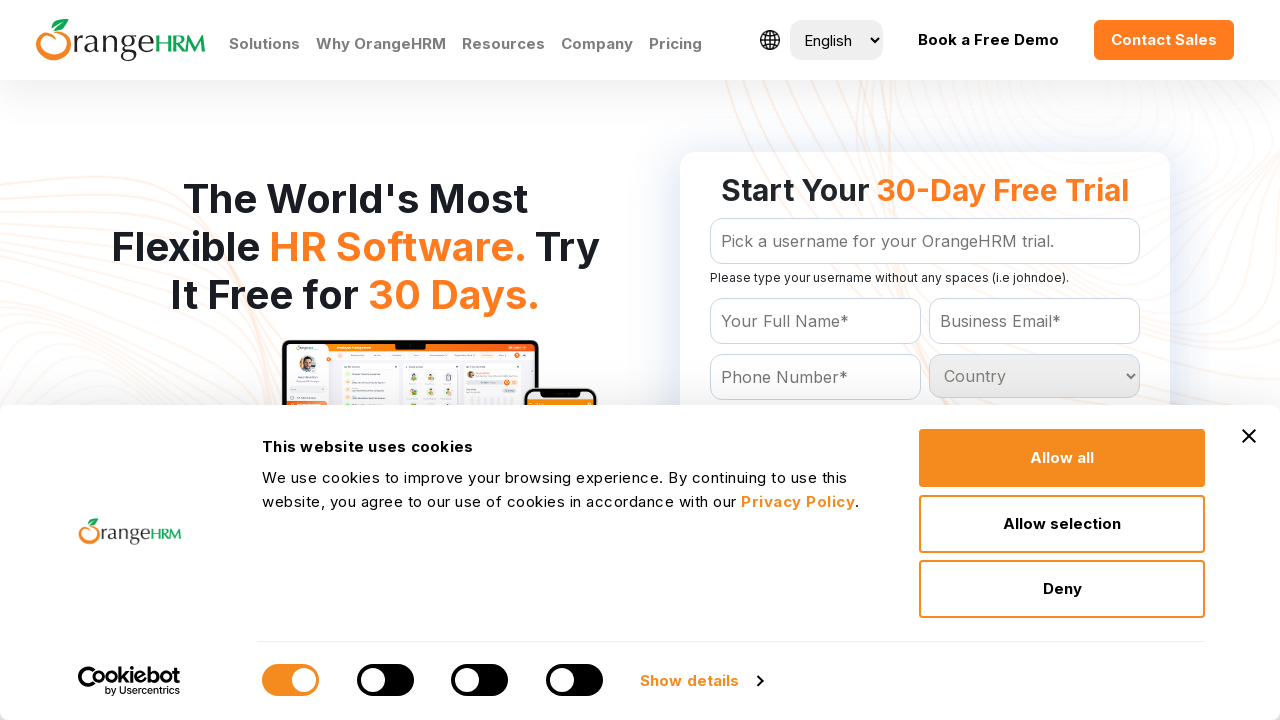